Tests a text input form by entering "get()" into a textarea field and clicking the submit button to verify the answer submission functionality.

Starting URL: https://suninjuly.github.io/text_input_task.html

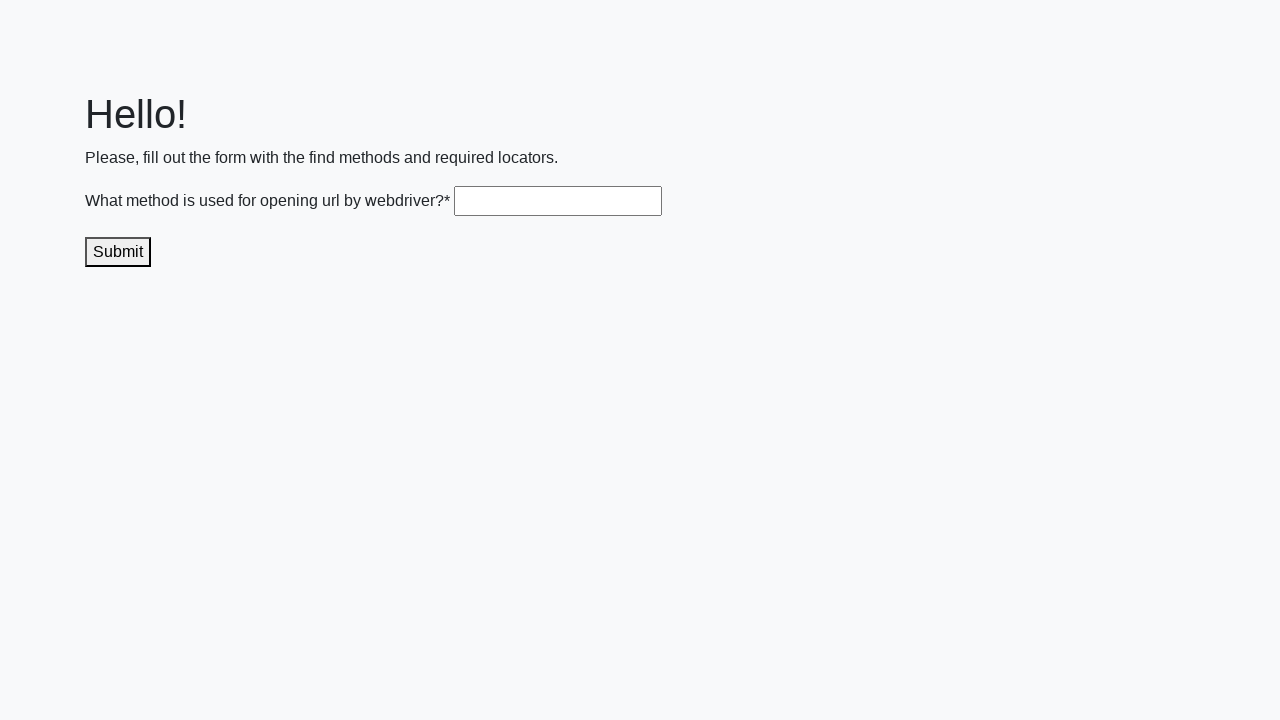

Filled textarea field with 'get()' on .textarea
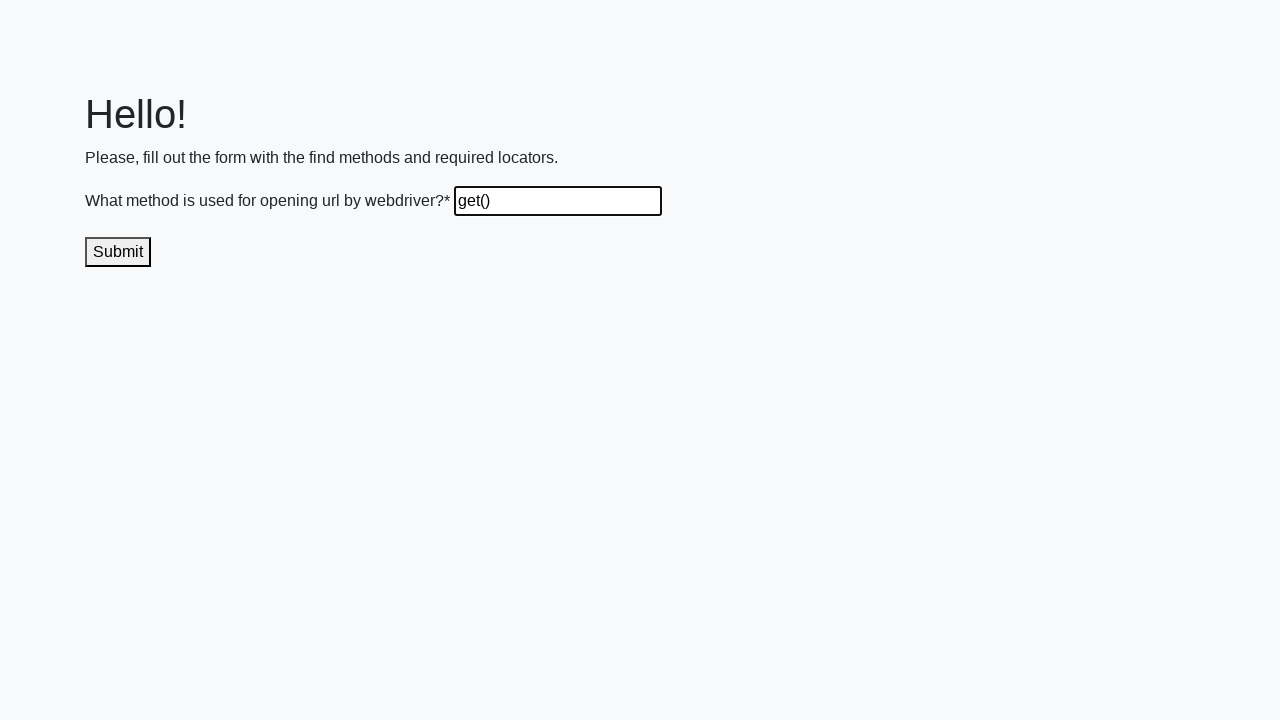

Clicked submit button to submit the answer at (118, 252) on .submit-submission
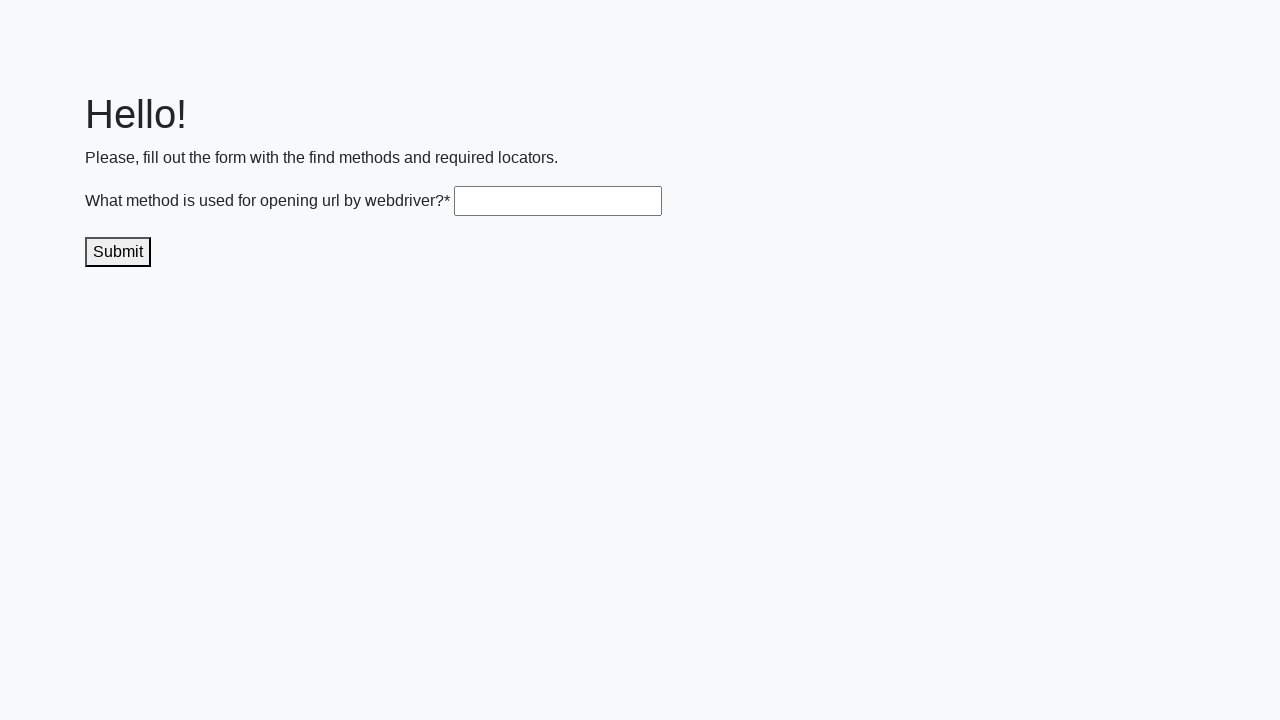

Waited 1000ms for result to display
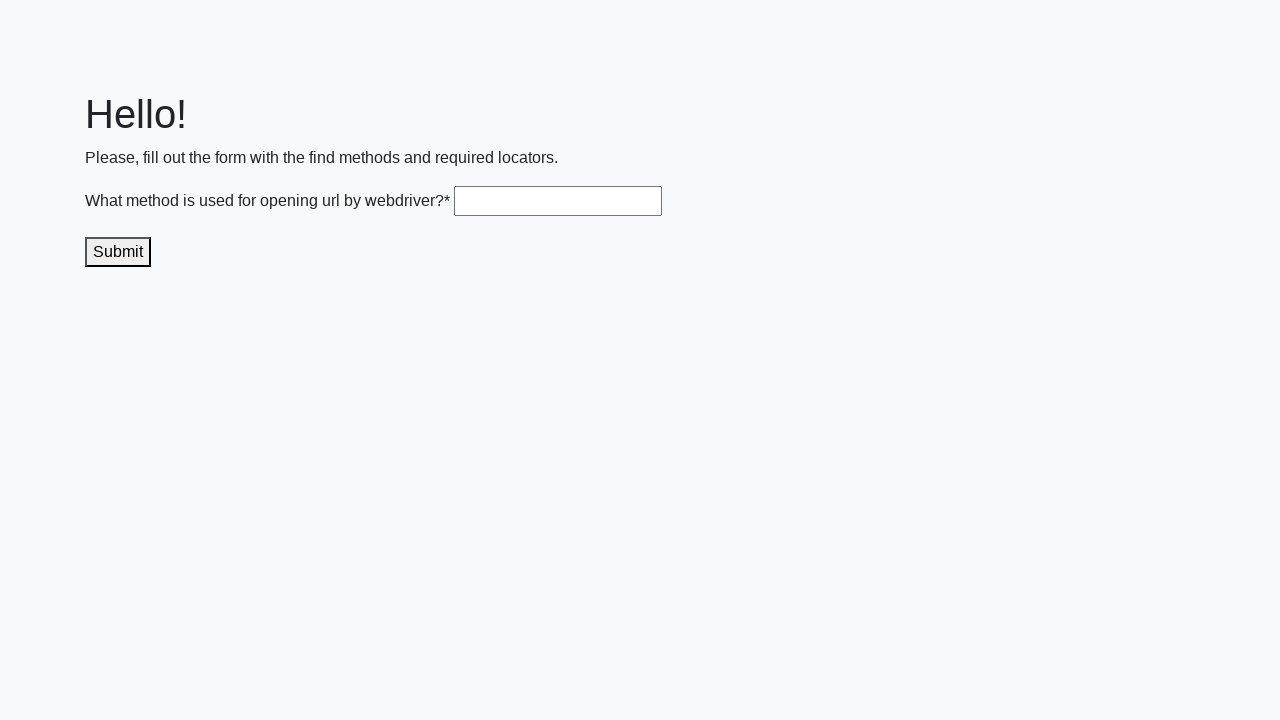

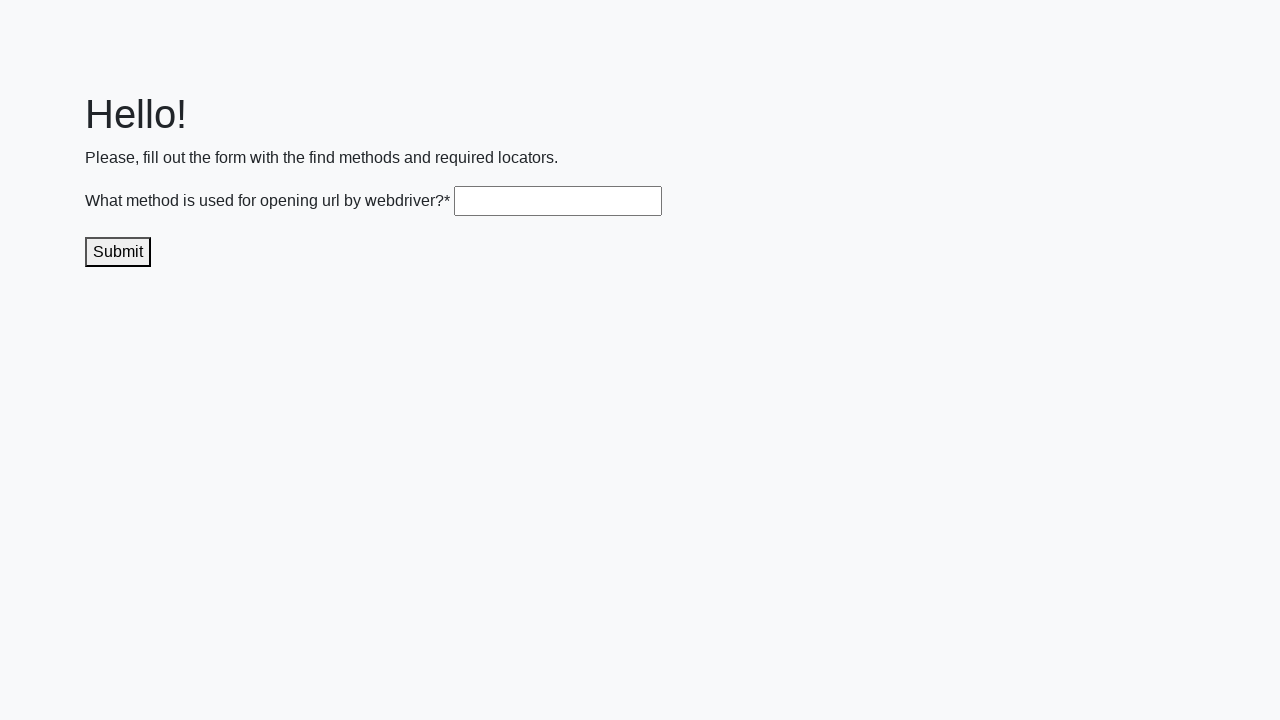